Tests sorting the "Due" column in descending order by clicking the column header twice and verifying the values are sorted from highest to lowest.

Starting URL: http://the-internet.herokuapp.com/tables

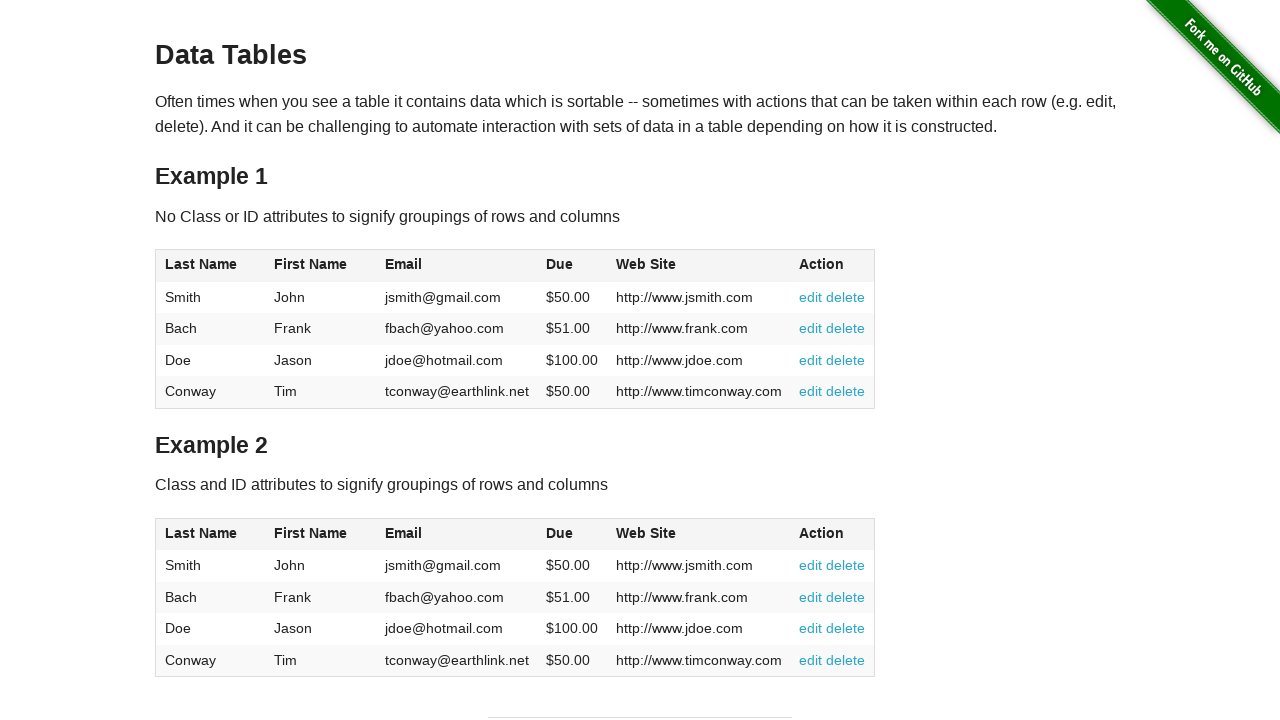

Clicked Due column header (4th column) first time to initiate sorting at (572, 266) on #table1 thead tr th:nth-of-type(4)
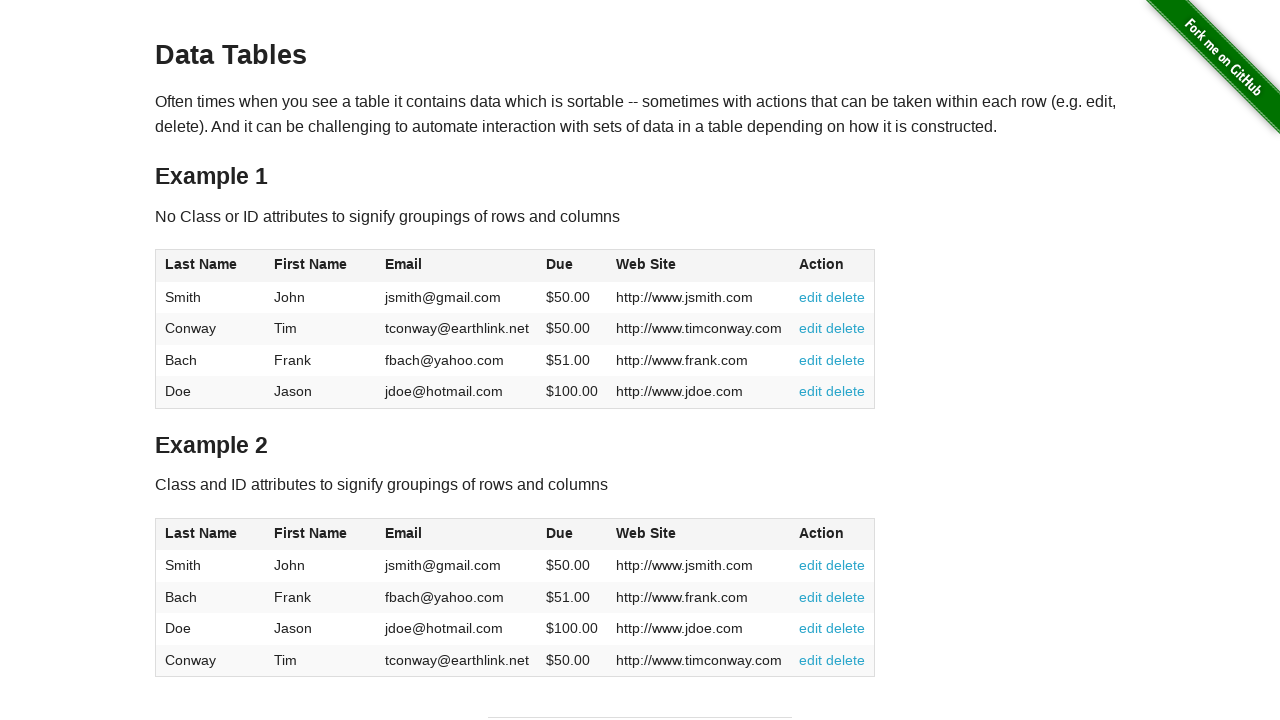

Clicked Due column header (4th column) second time to sort in descending order at (572, 266) on #table1 thead tr th:nth-of-type(4)
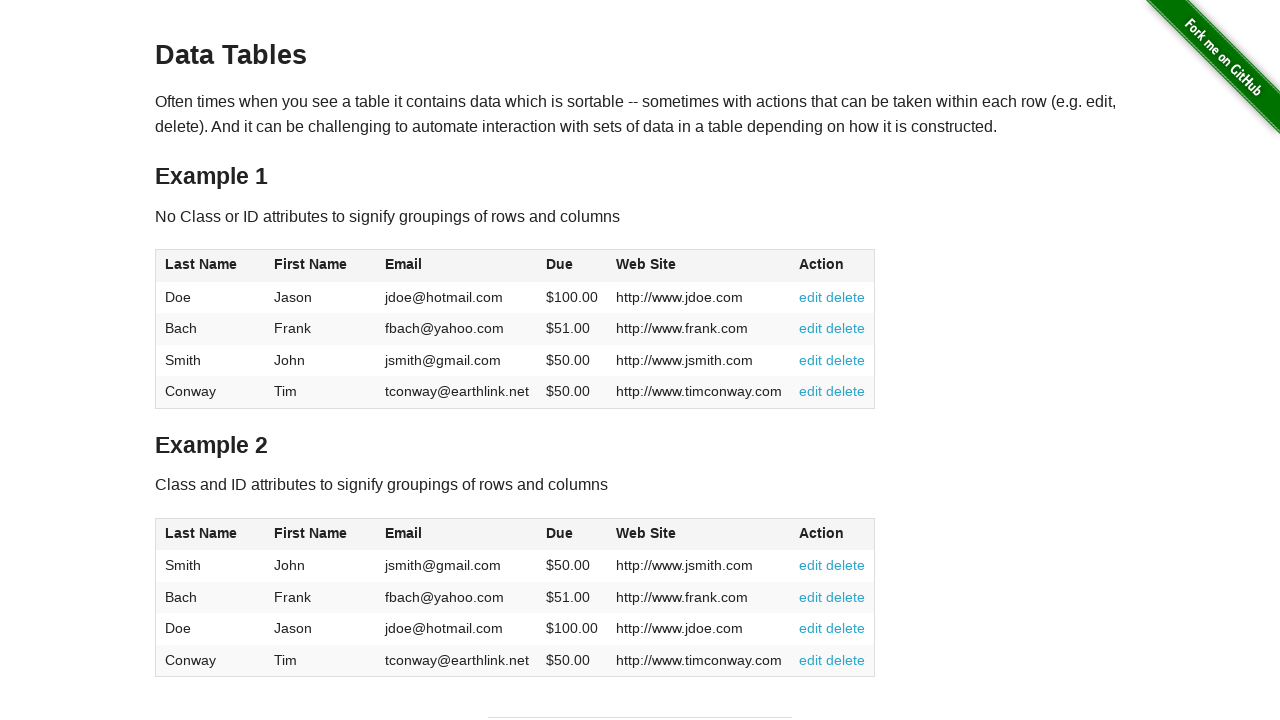

Due column cells loaded and are ready for verification
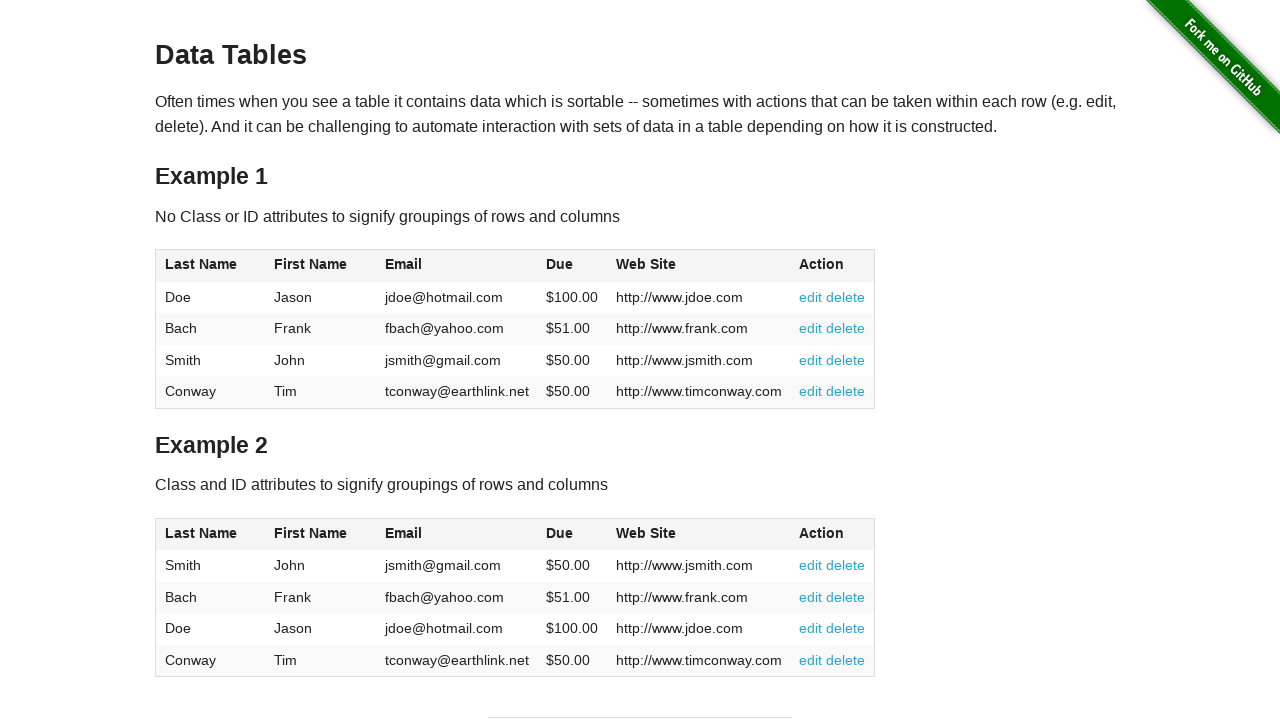

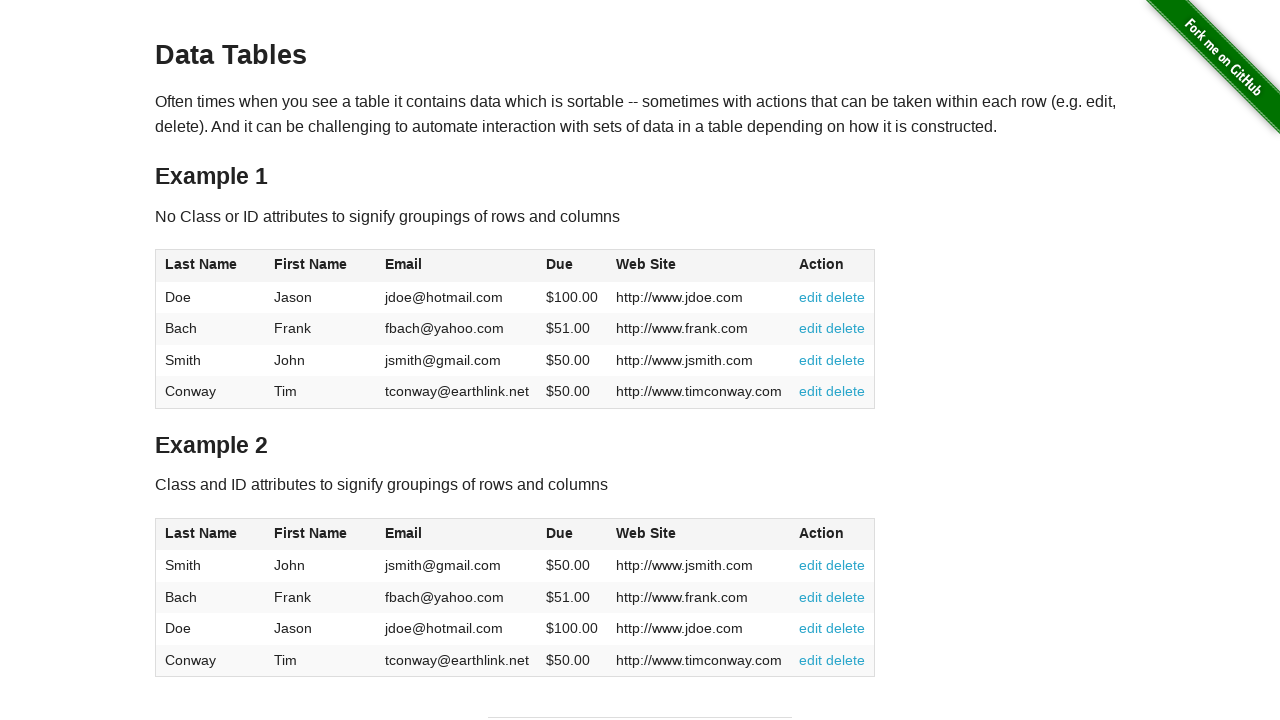